Tests dynamic loading functionality by clicking a start button and waiting for a finish element to appear with "Hello World!" text

Starting URL: http://the-internet.herokuapp.com/dynamic_loading/2

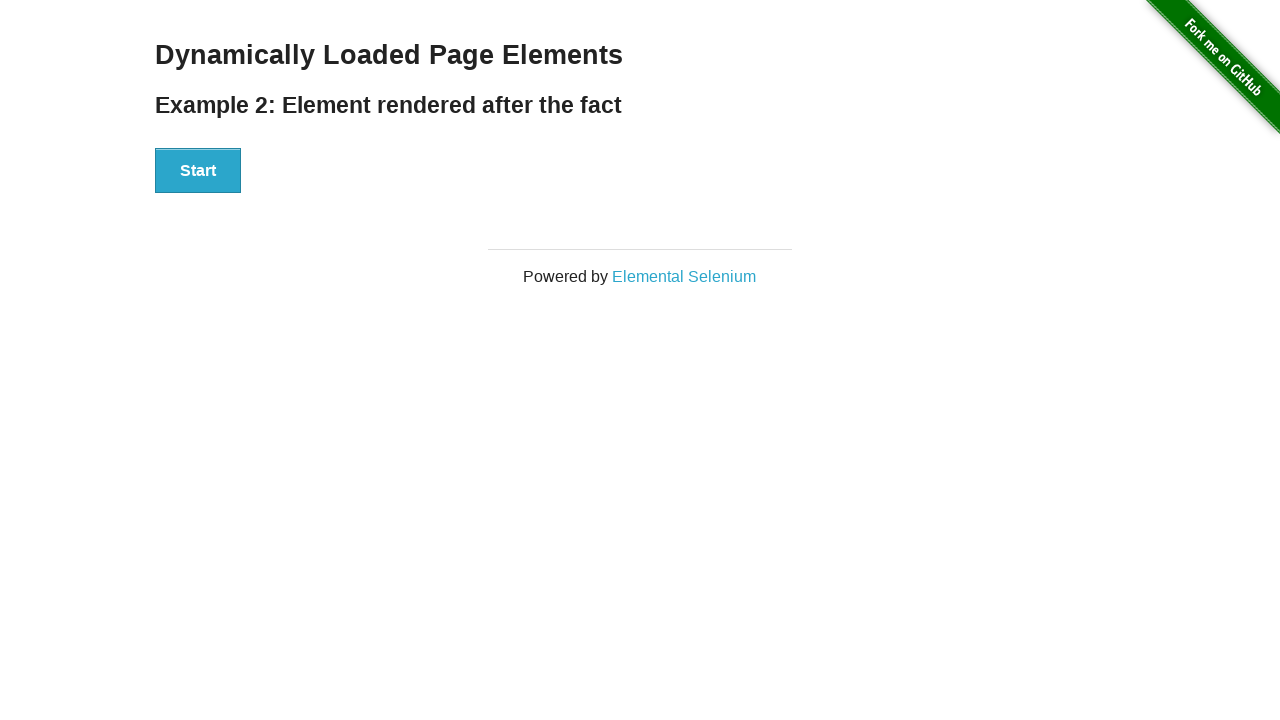

Navigated to dynamic loading test page
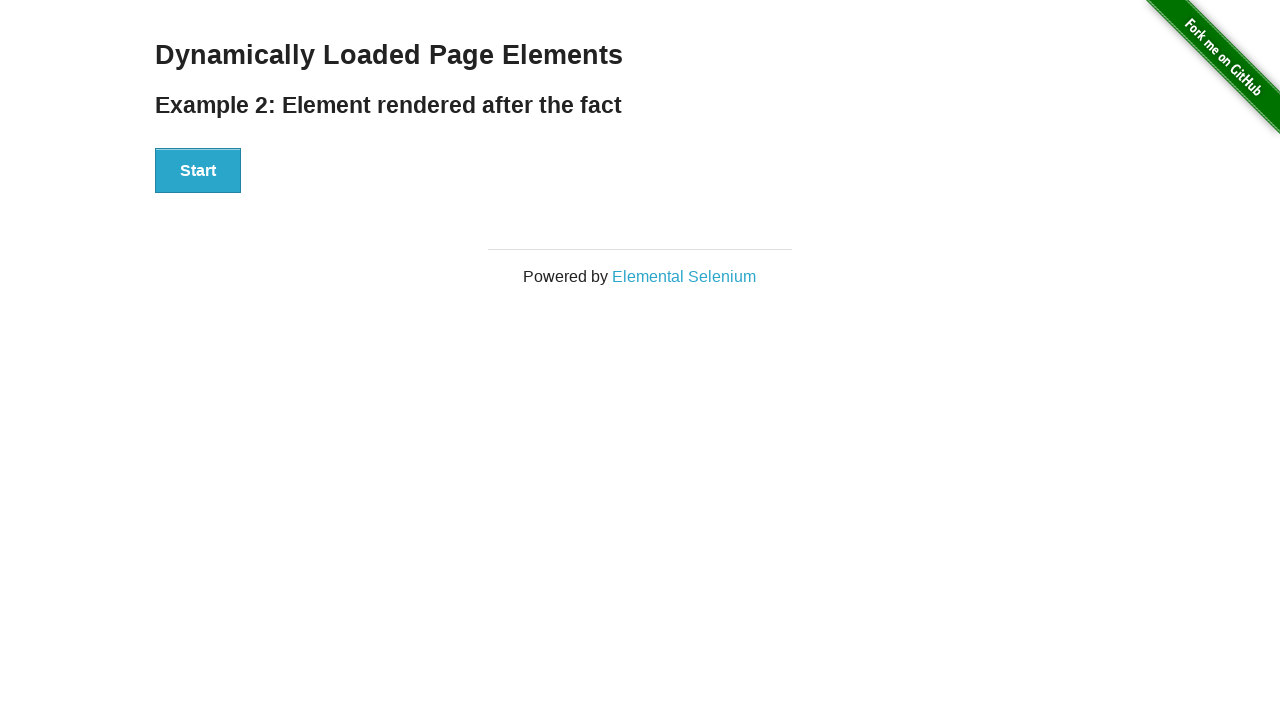

Clicked start button to trigger dynamic loading at (198, 171) on #start button
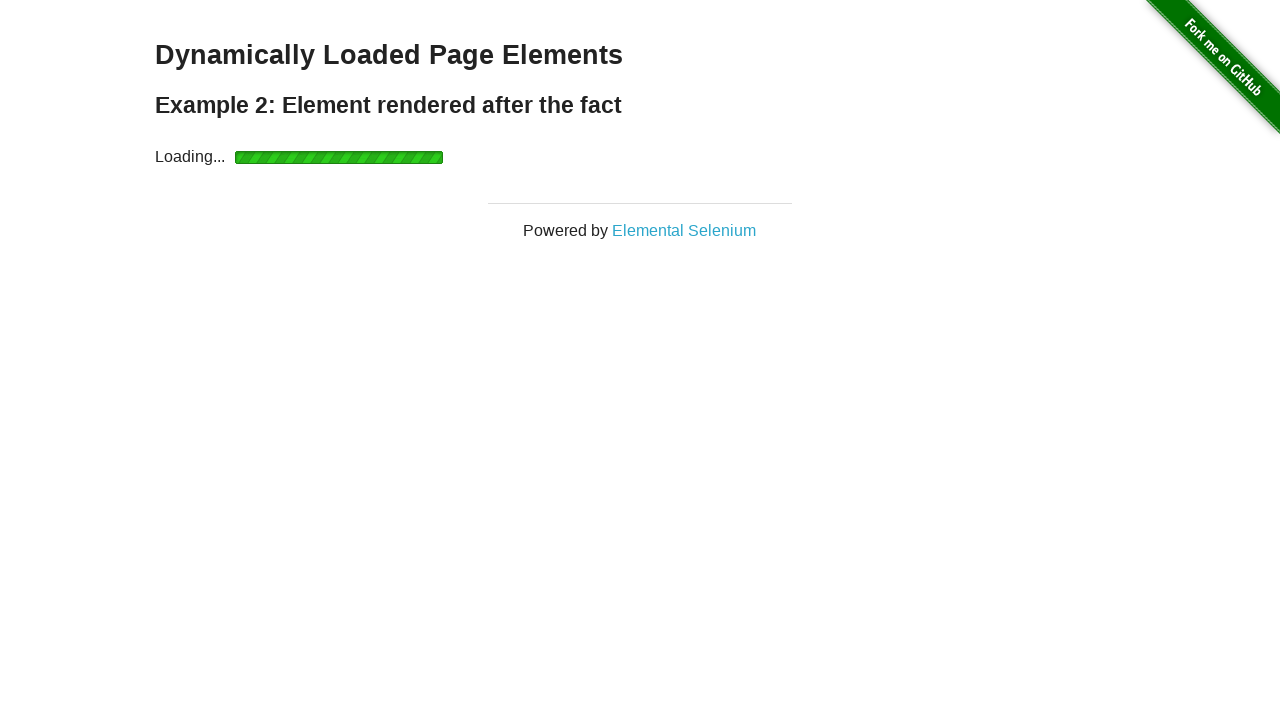

Finish element appeared with dynamic content loaded
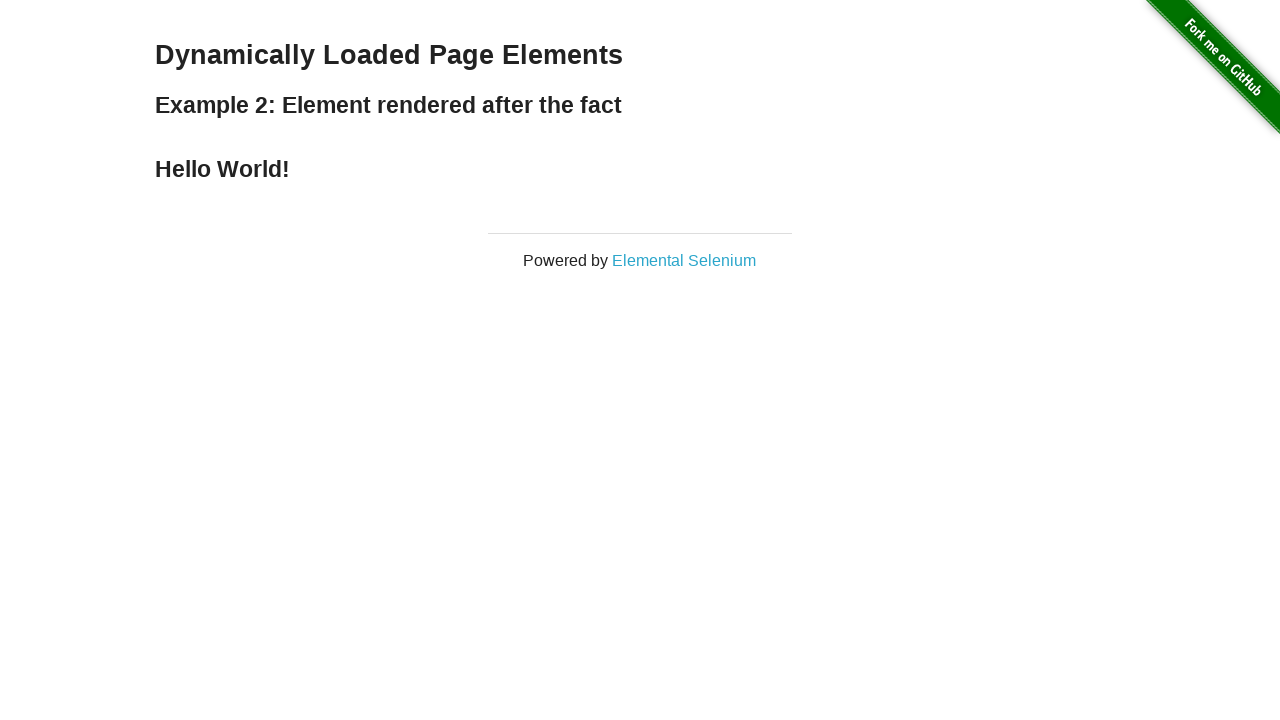

Retrieved text content from finish element
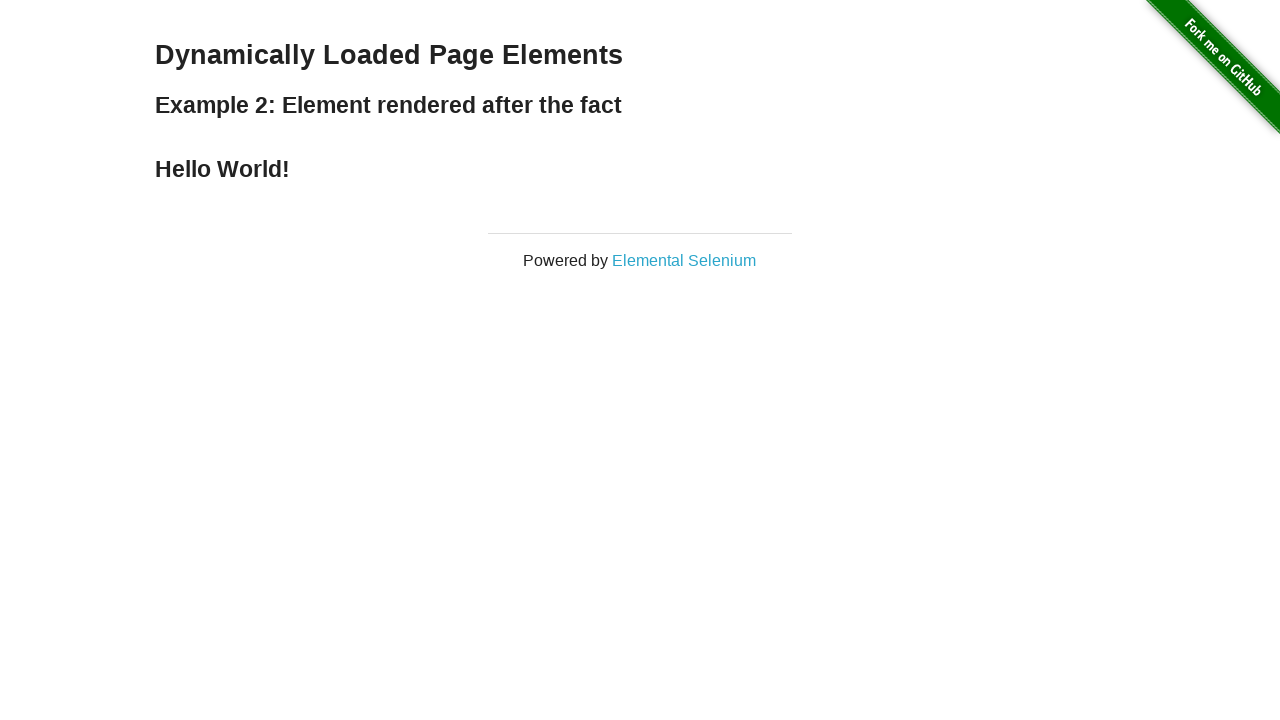

Verified finish element contains 'Hello World!' text
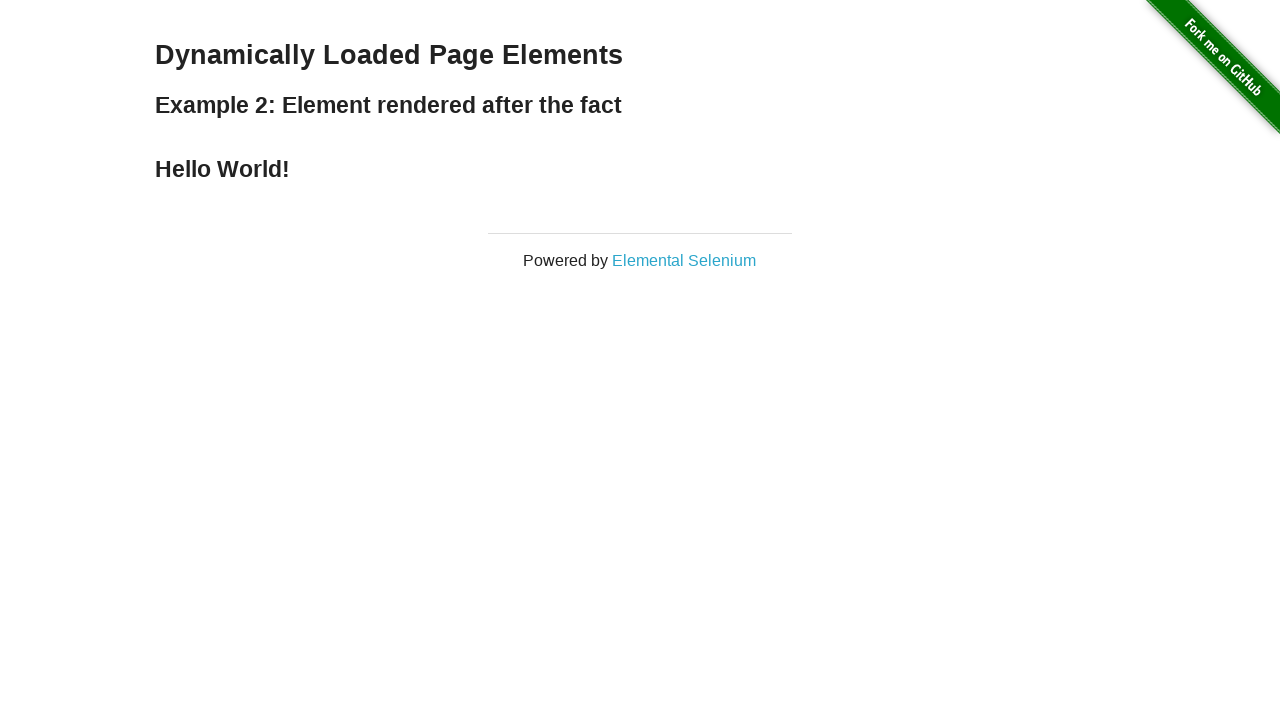

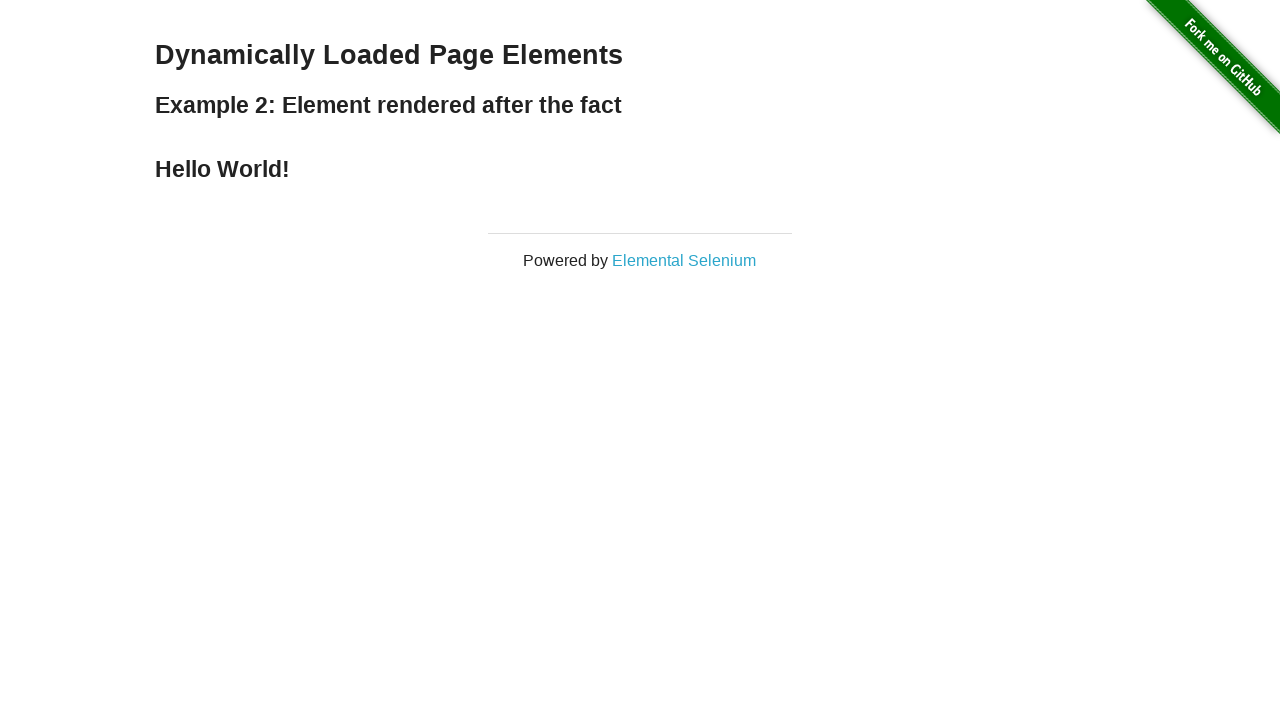